Tests dynamic loading functionality by clicking start button and waiting for content to load

Starting URL: https://the-internet.herokuapp.com/dynamic_loading/1

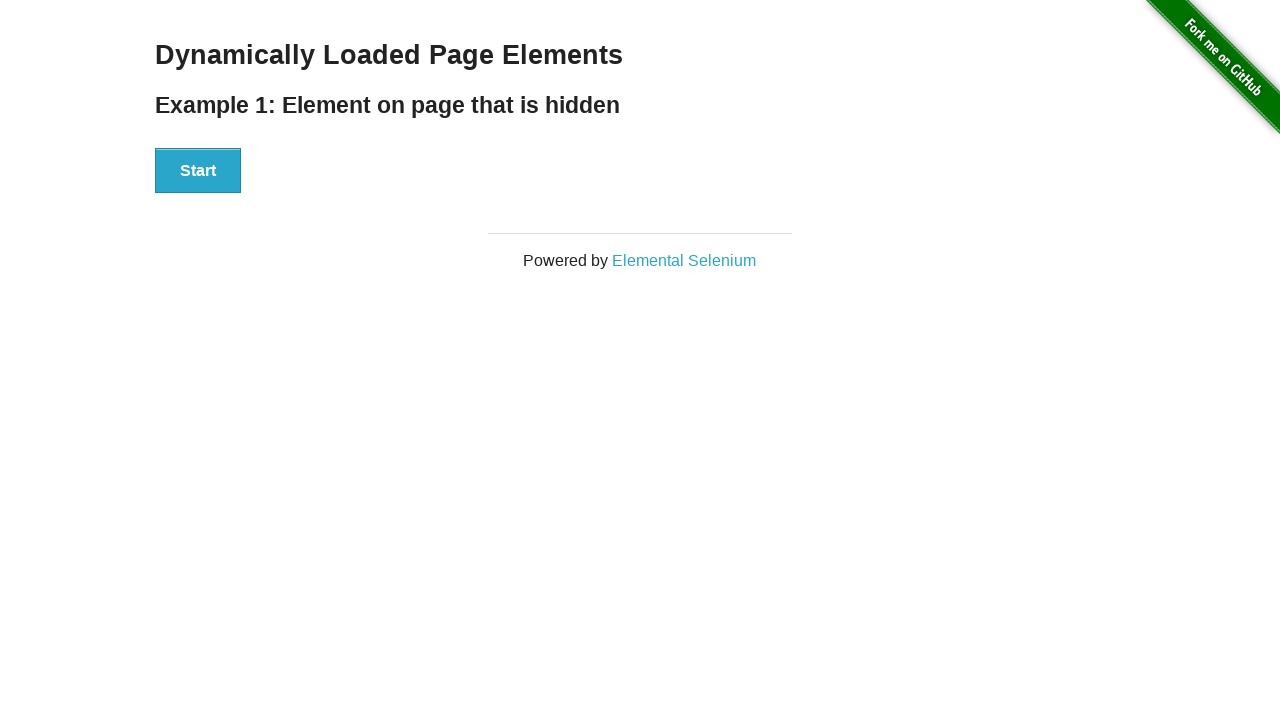

Clicked Start button to trigger dynamic loading at (198, 171) on button:has-text('Start')
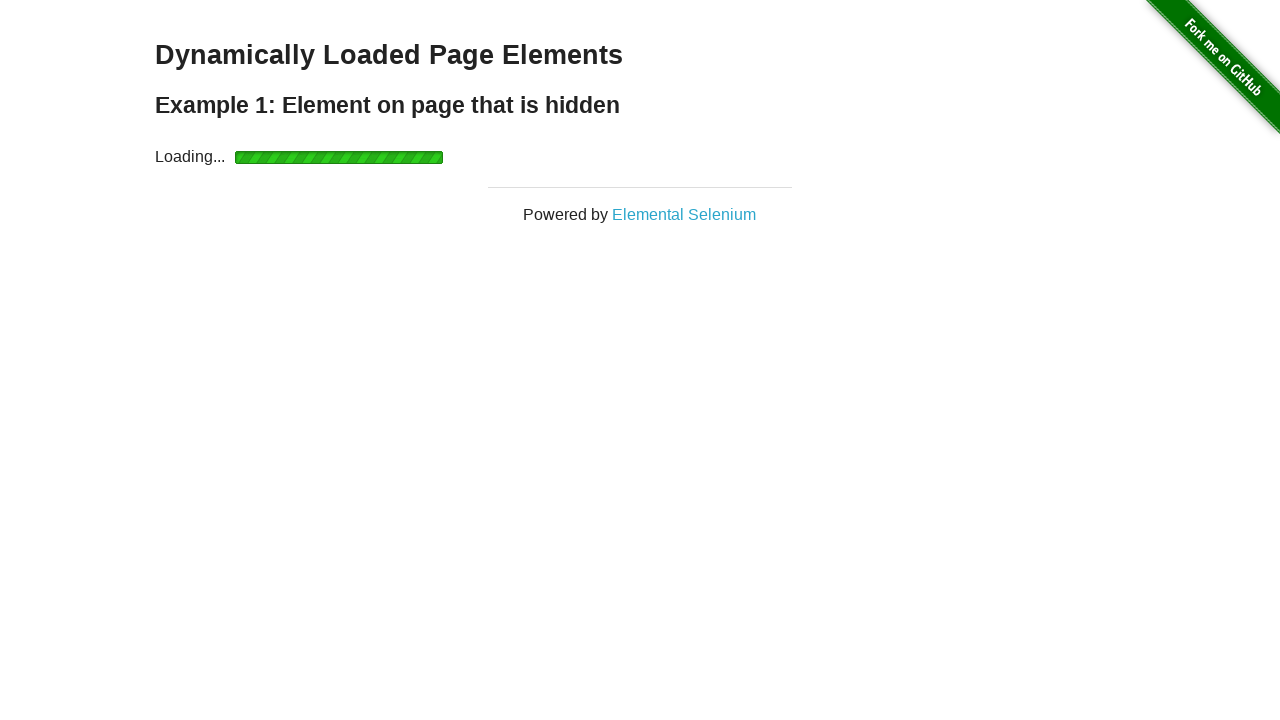

Loading bar appeared
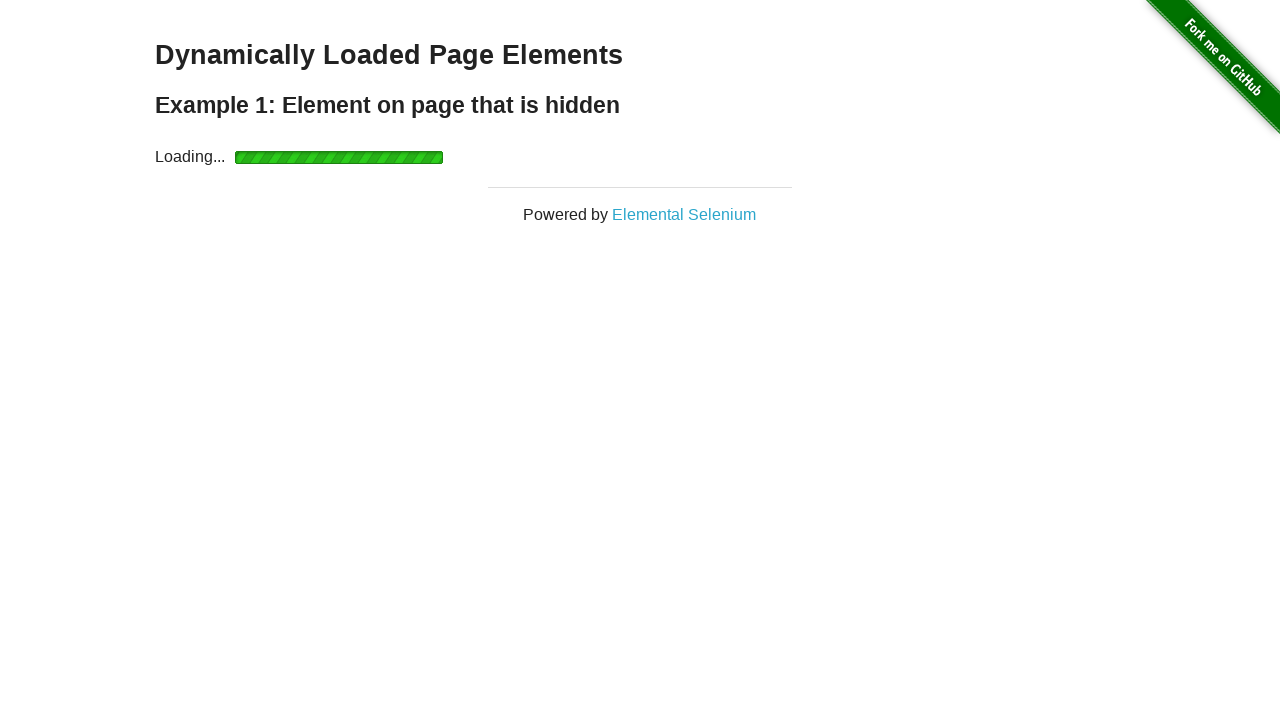

Loading bar disappeared
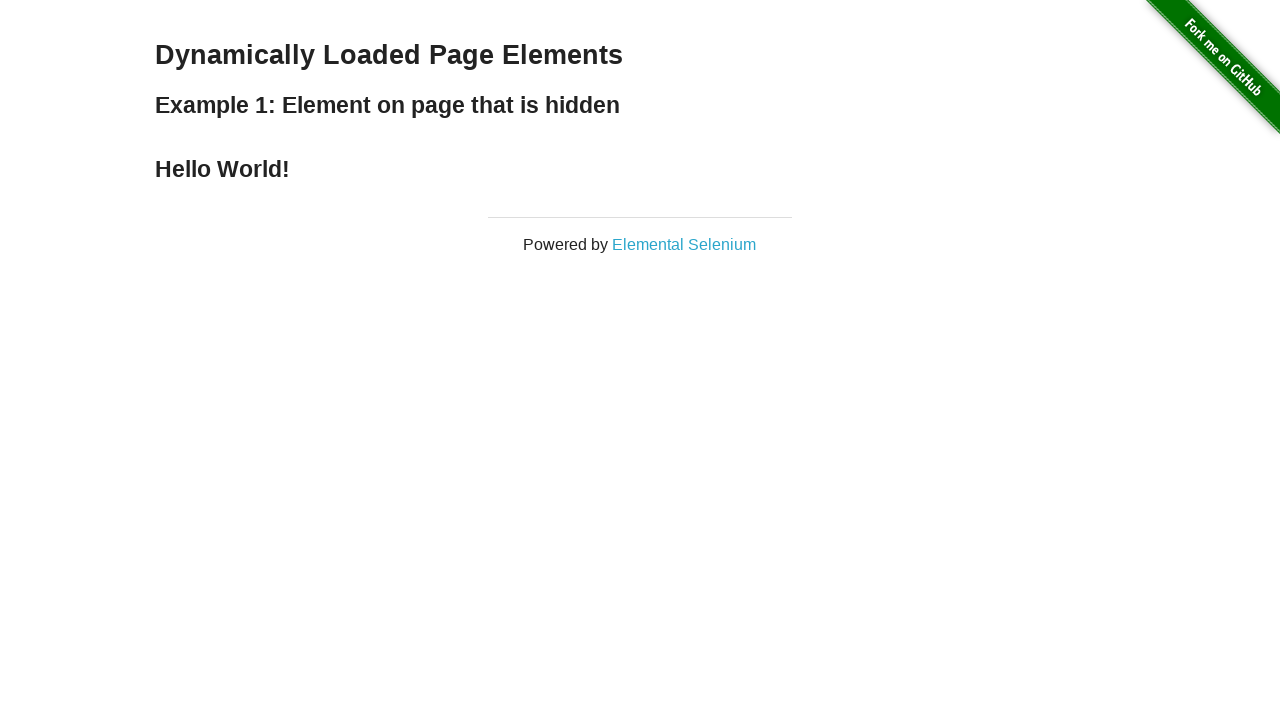

Greeting message 'Hello World!' appeared
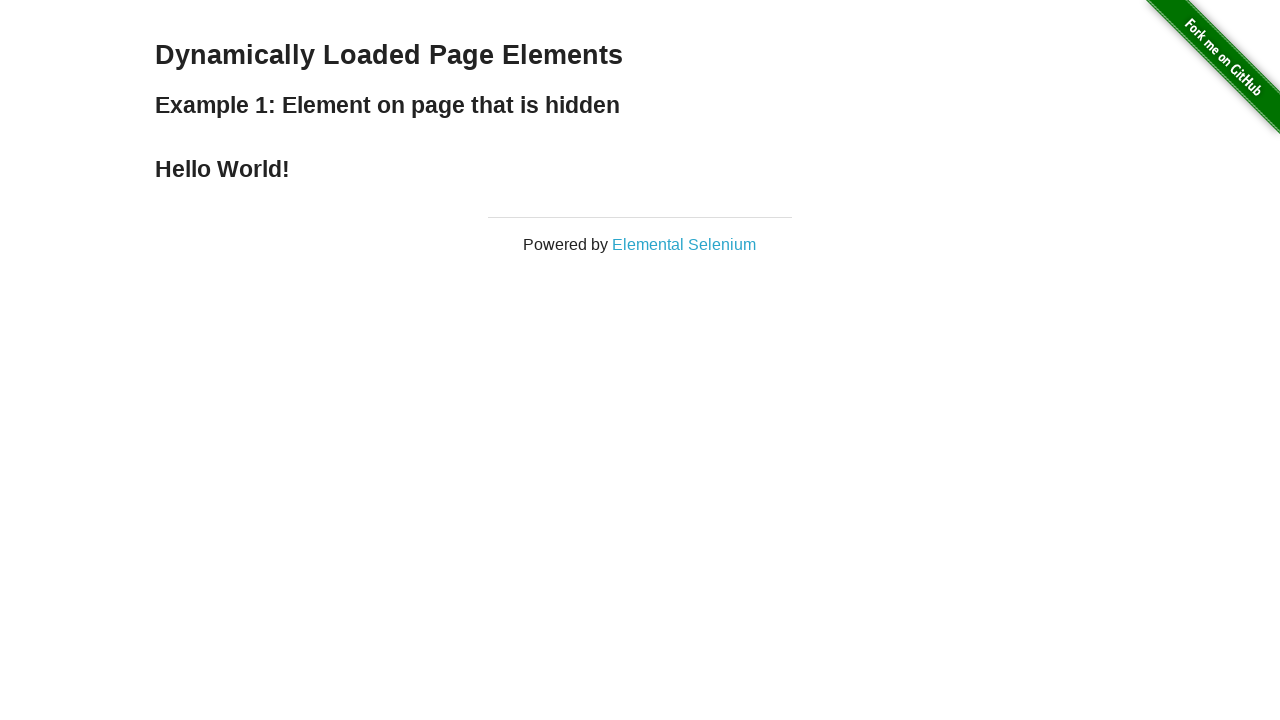

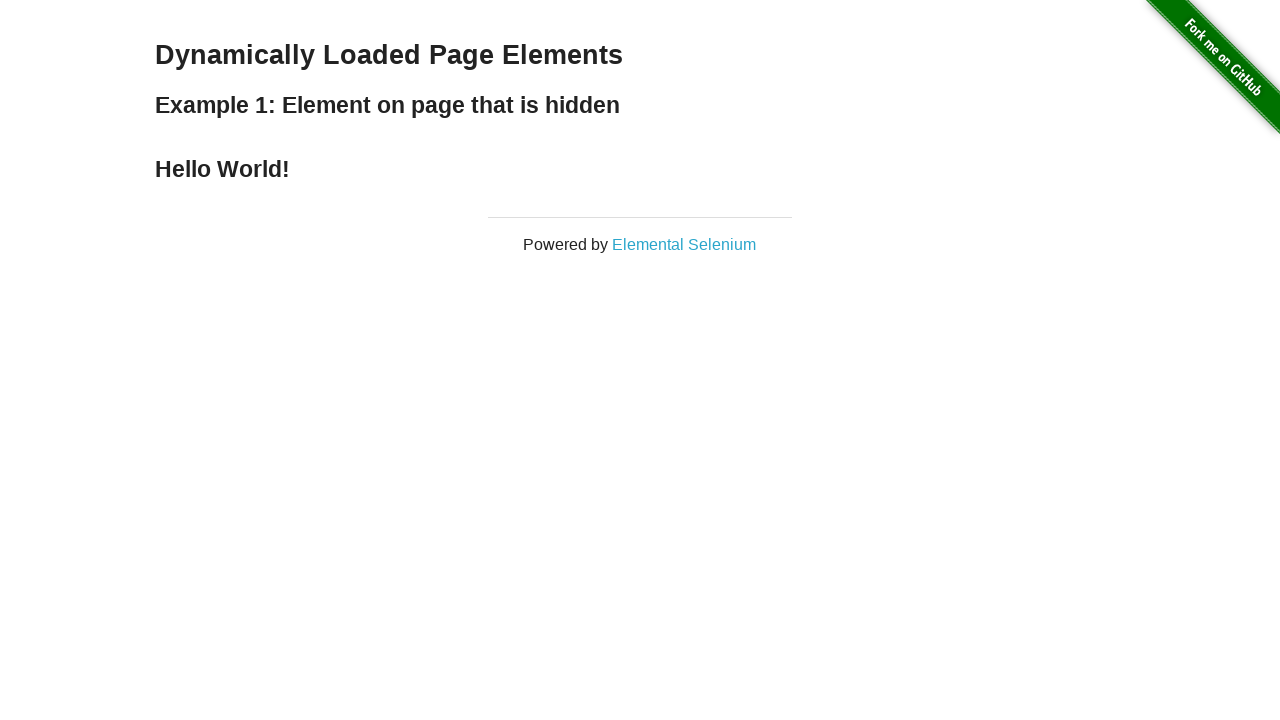